Tests scrolling functionality and verifies Selenium banner is visible after scrolling

Starting URL: https://demoqa.com

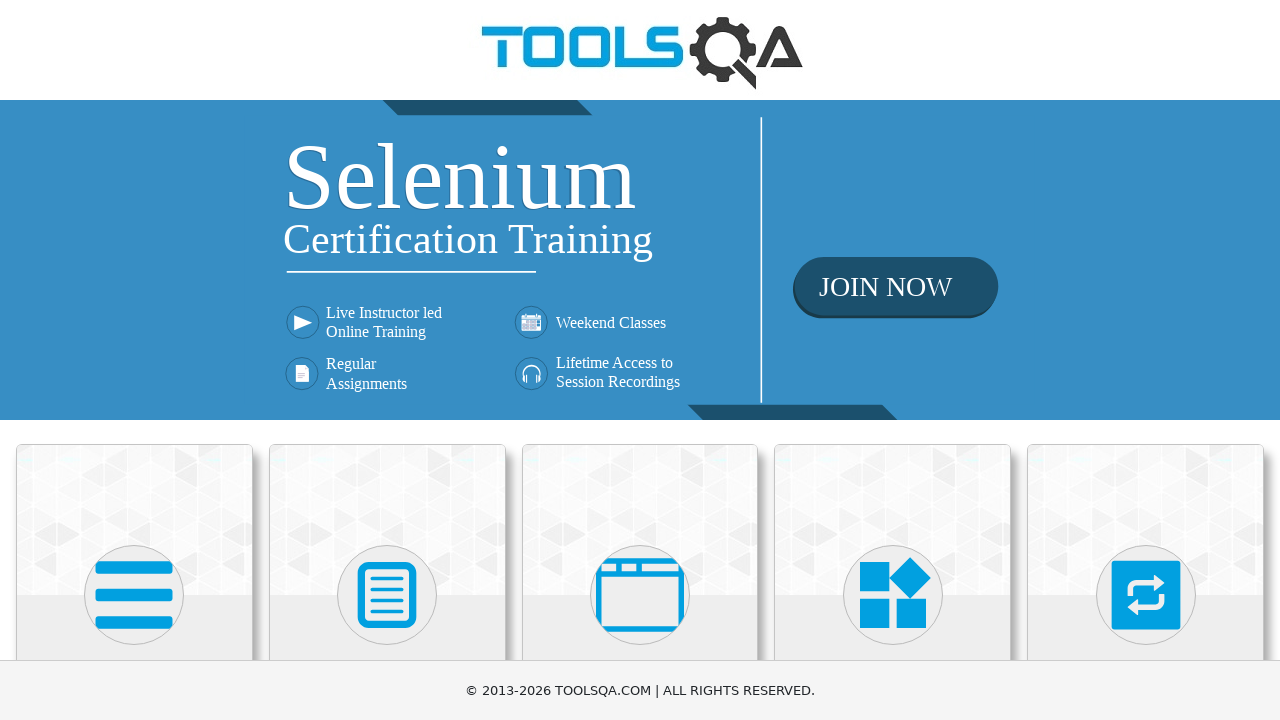

Scrolled to bottom of page to reveal Selenium banner
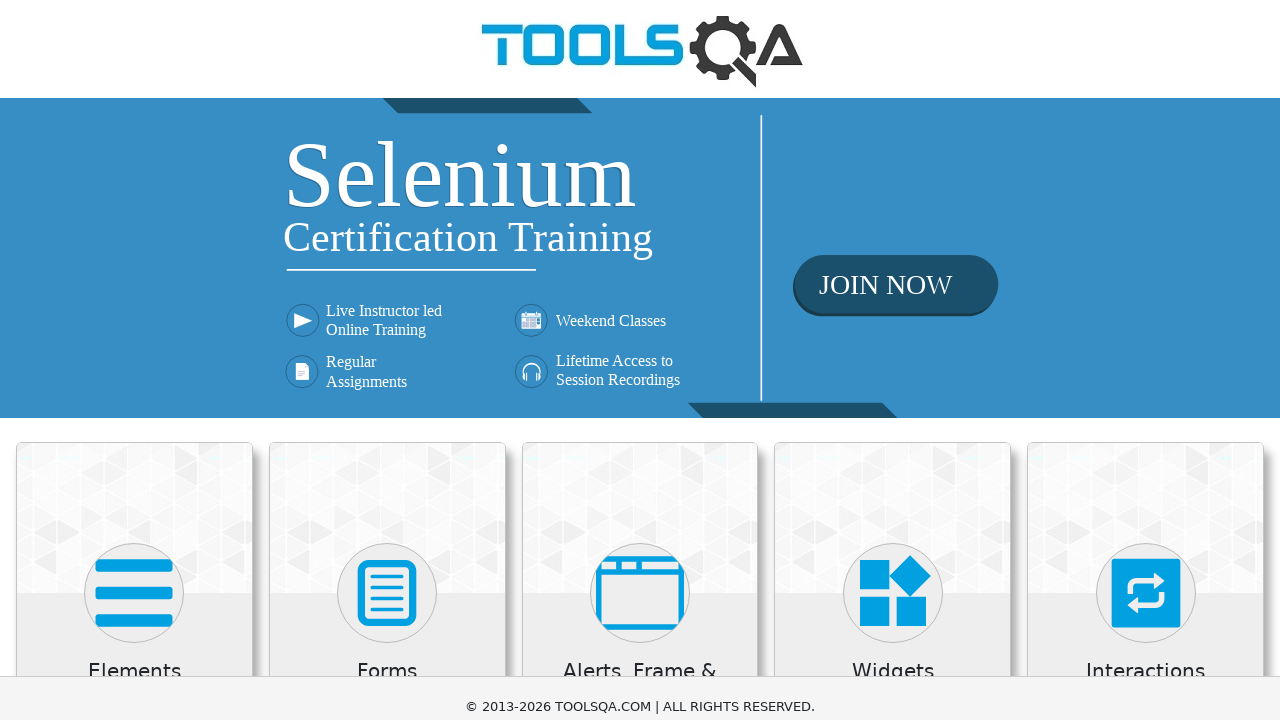

Verified Selenium banner is visible after scrolling
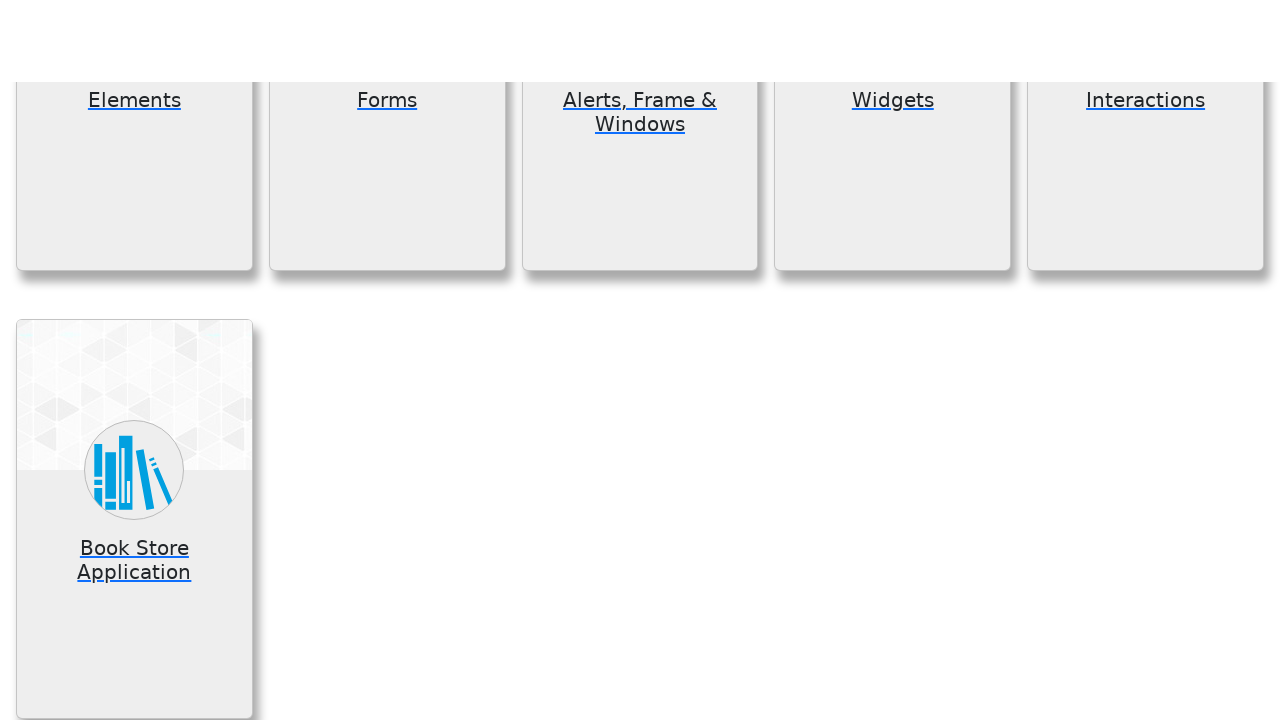

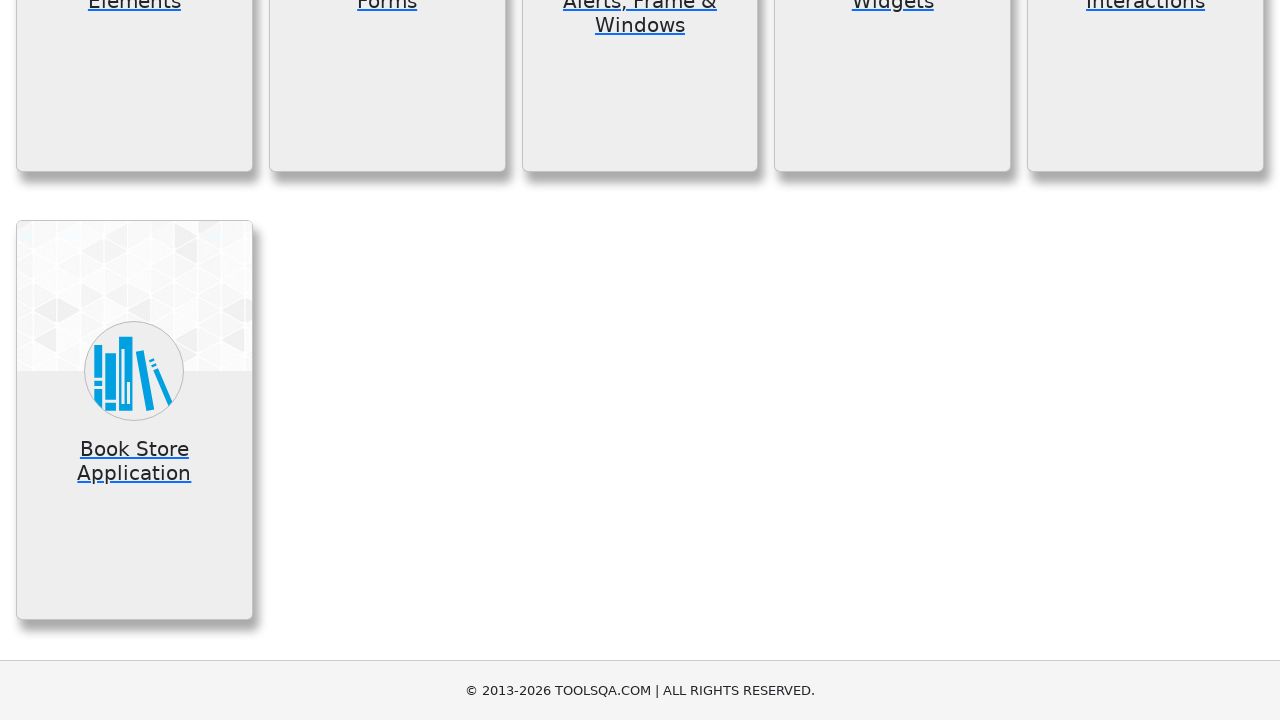